Tests keyboard input functionality by pressing the ENTER key and verifying that the page correctly detects and displays the key press

Starting URL: https://the-internet.herokuapp.com/key_presses

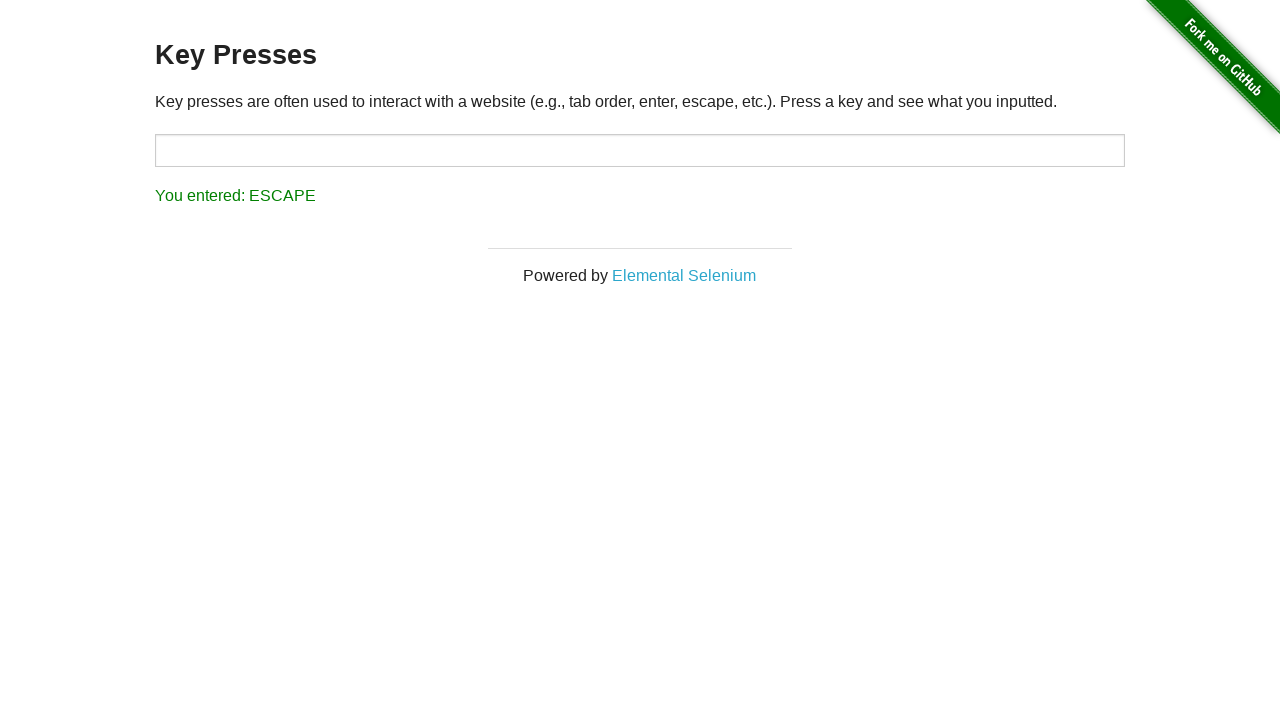

Pressed ENTER key
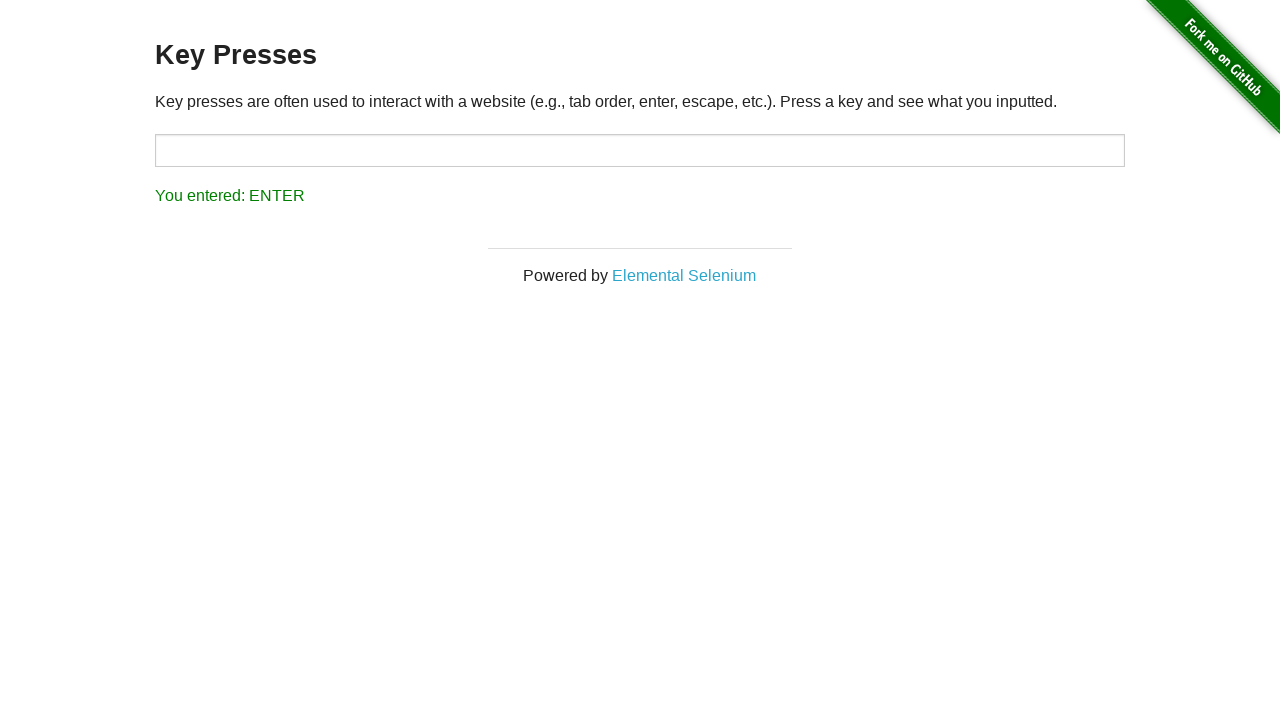

Result element loaded and visible
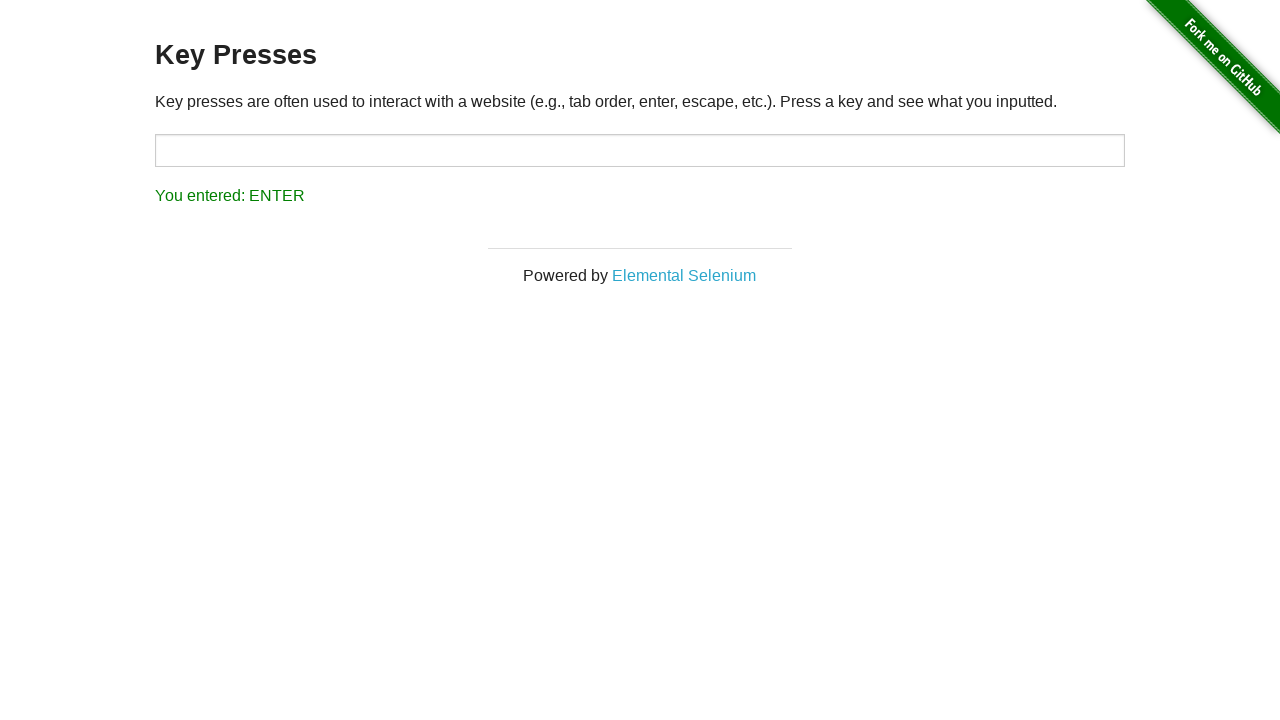

Retrieved result text content
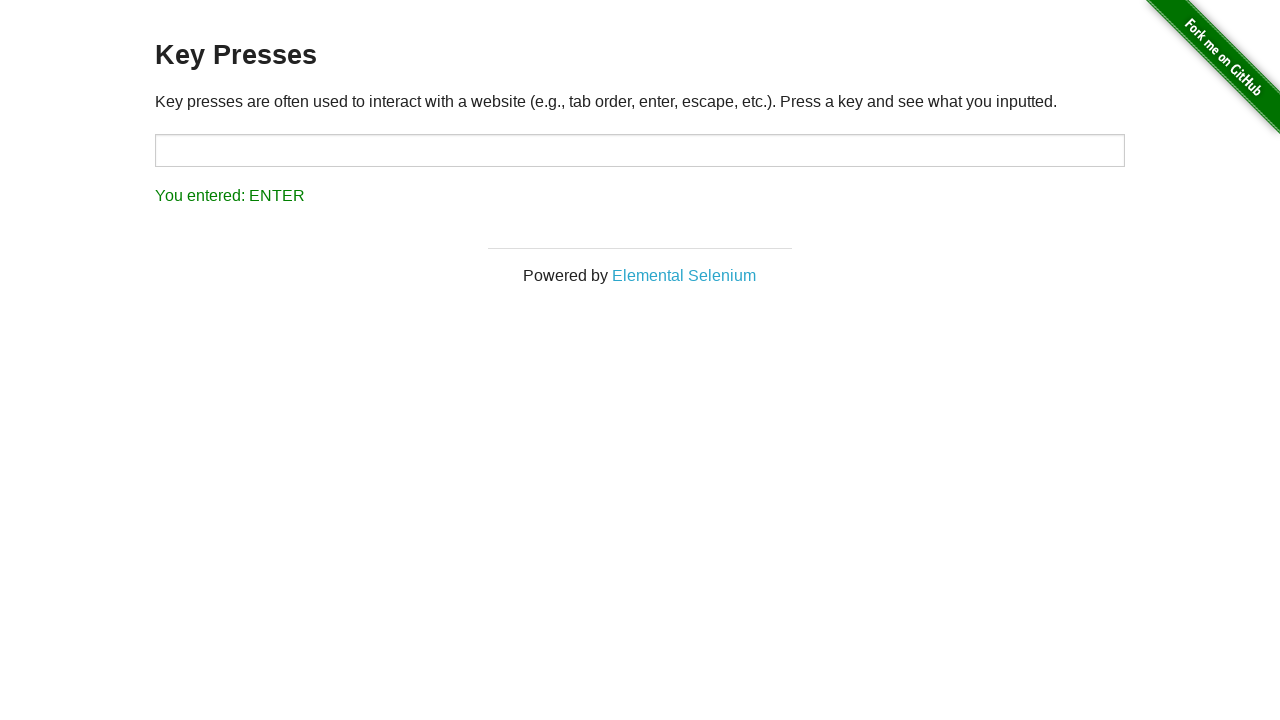

Verified that result text displays 'You entered: ENTER'
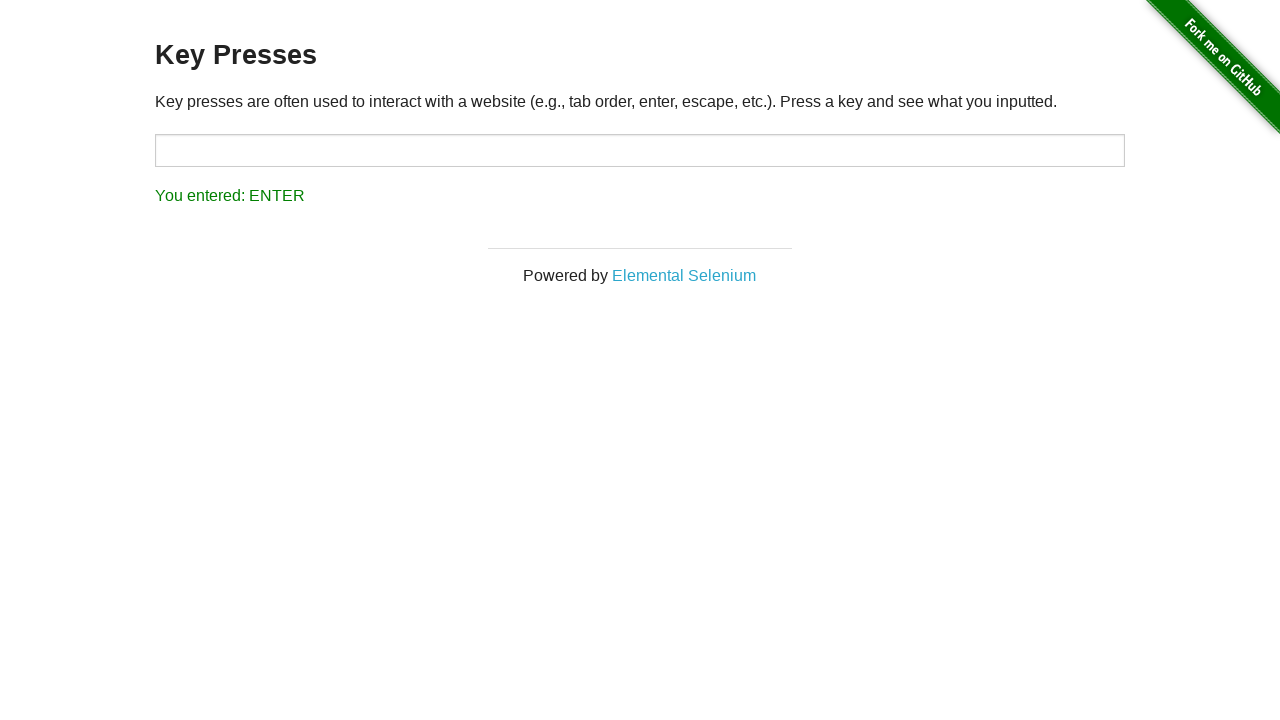

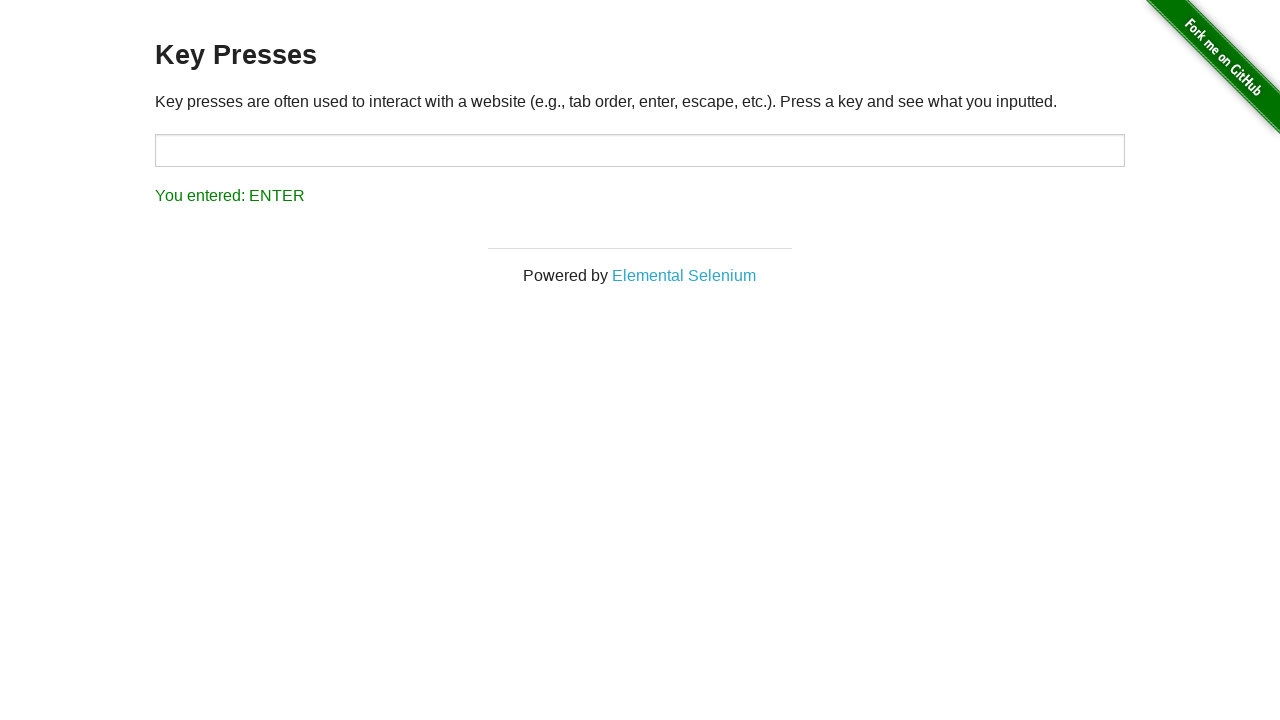